Verifies that the second button's value is NOT "This is a button" (case-insensitive comparison)

Starting URL: https://kristinek.github.io/site/examples/locators

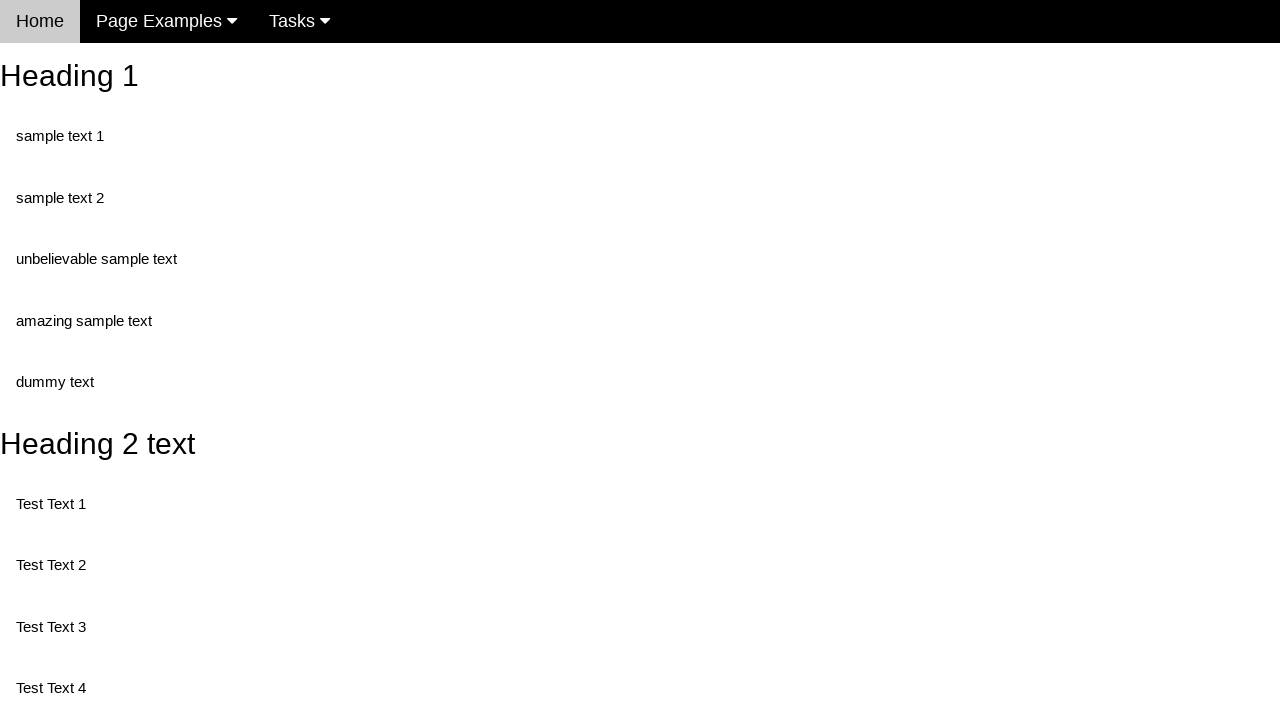

Navigated to locators example page
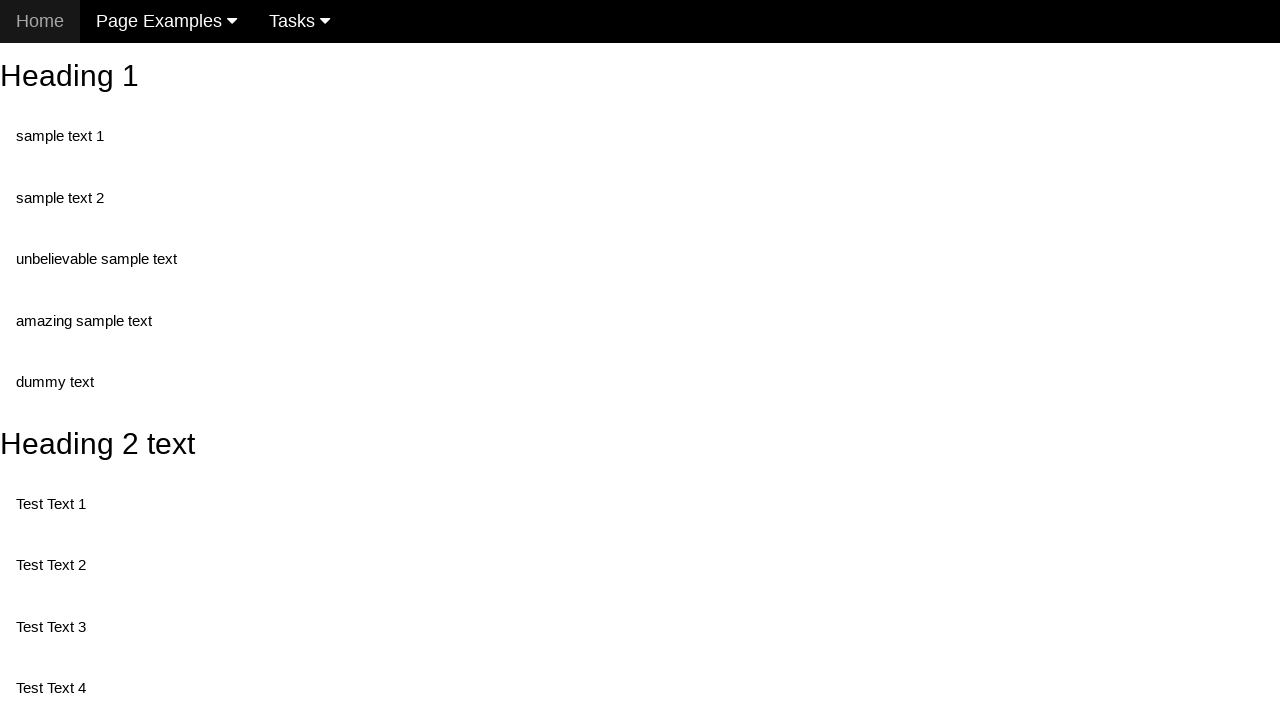

Retrieved value attribute from second button element
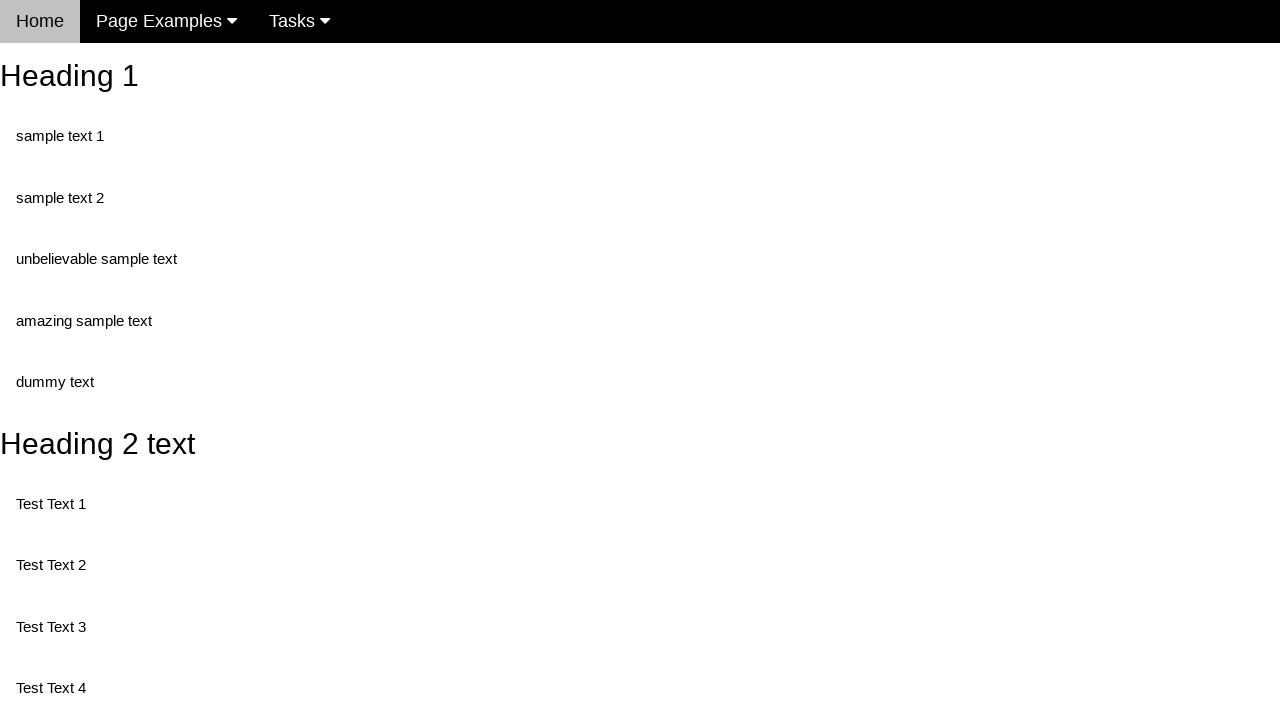

Assertion passed: second button value is NOT 'This is a button' (case-insensitive)
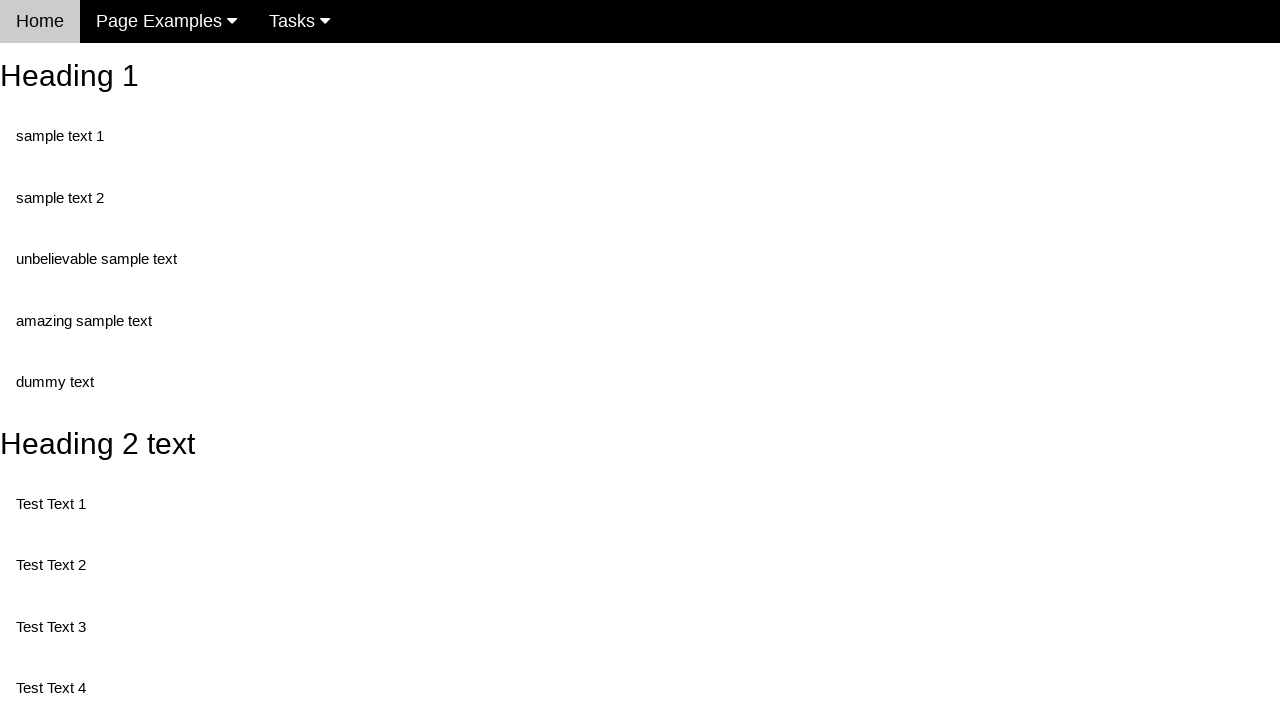

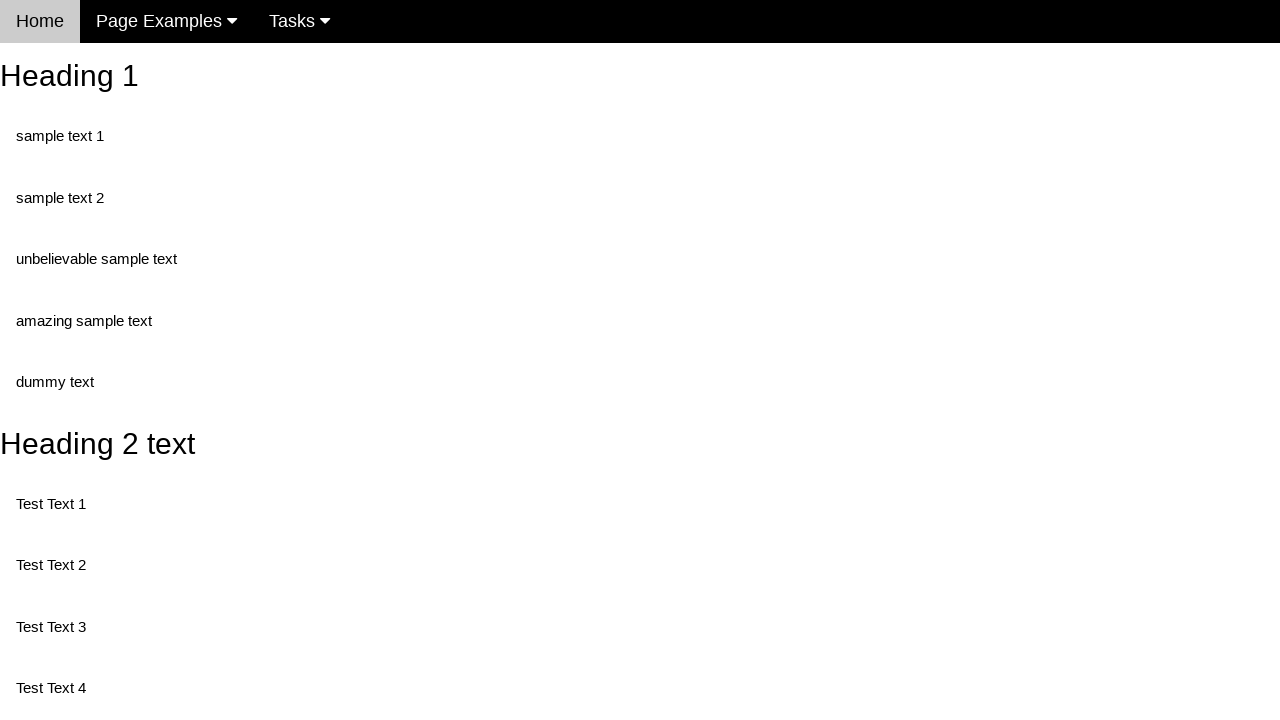